Tests drag and drop functionality within an iframe on the jQuery UI demo page by dragging an element and dropping it onto a target

Starting URL: http://jqueryui.com/droppable/

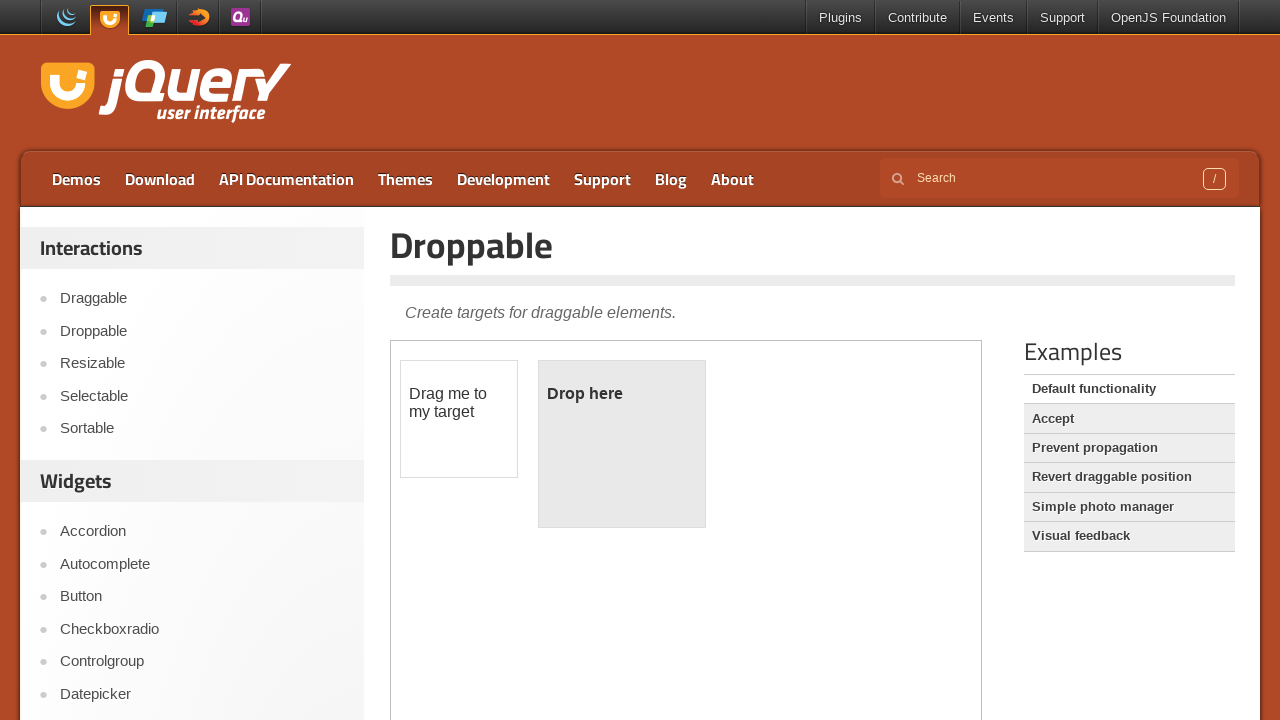

Located iframe containing the drag and drop demo
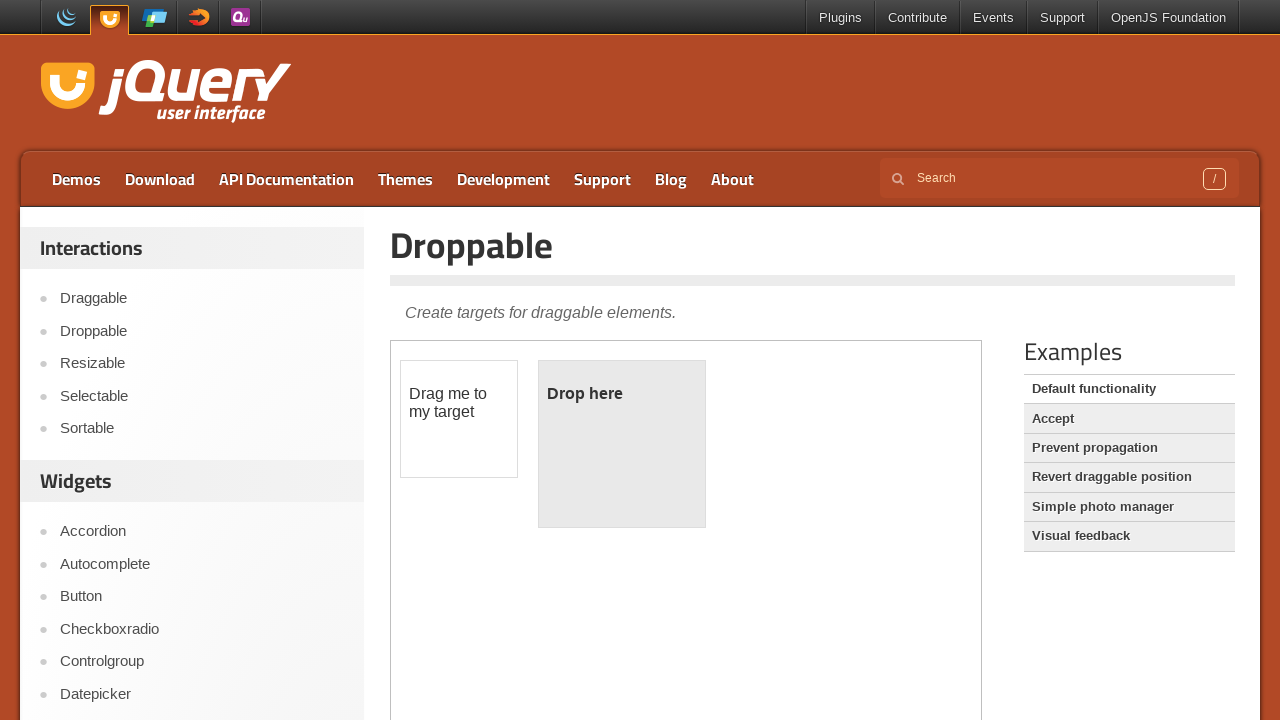

Located draggable element within the iframe
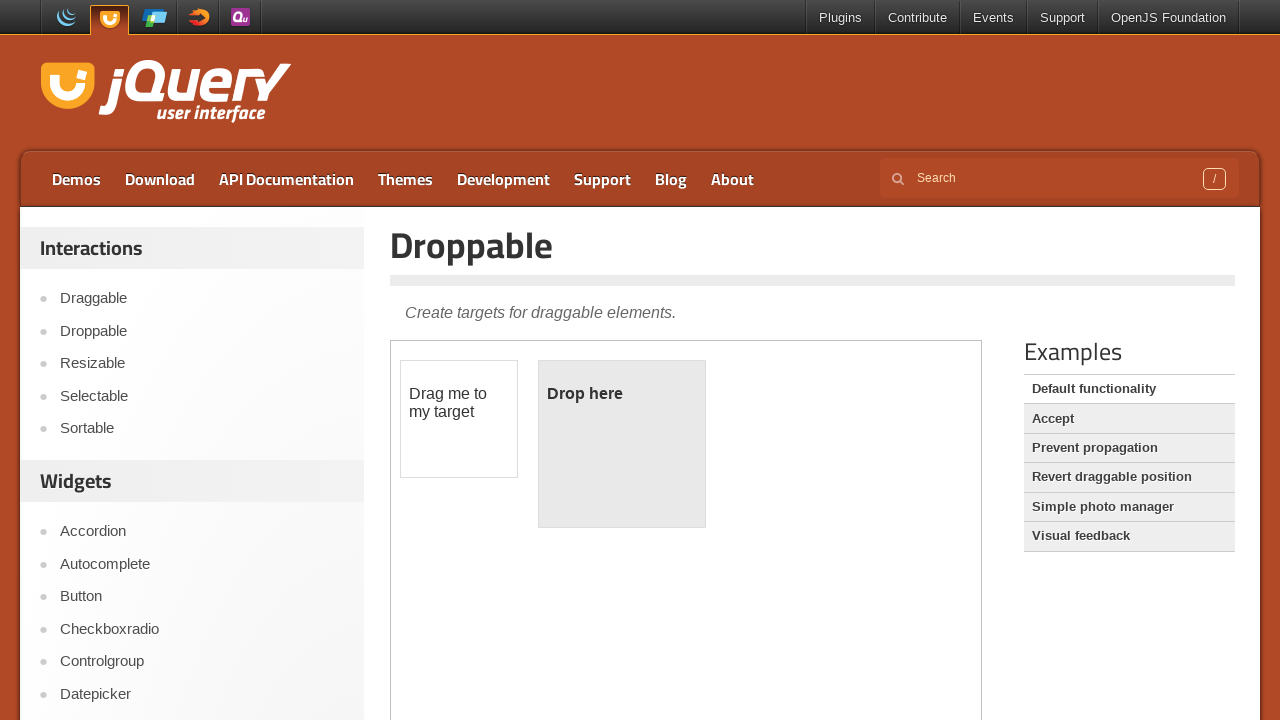

Located droppable target element within the iframe
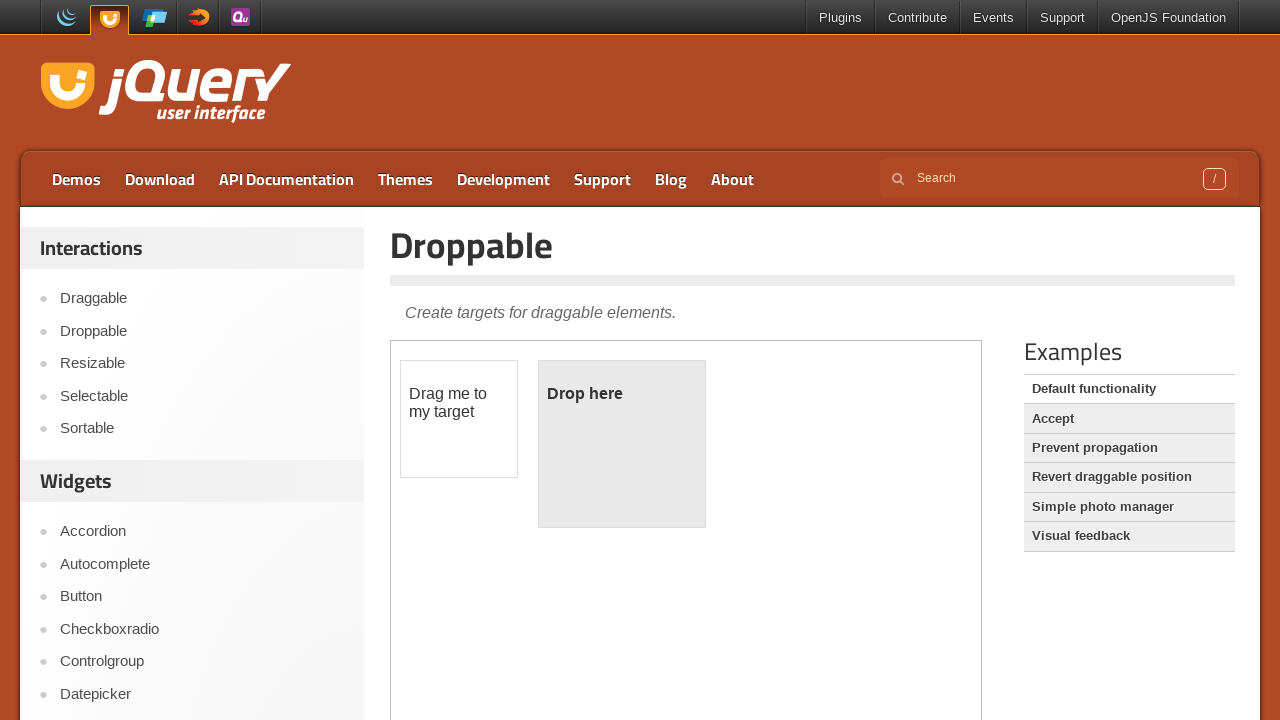

Dragged element onto the droppable target at (622, 444)
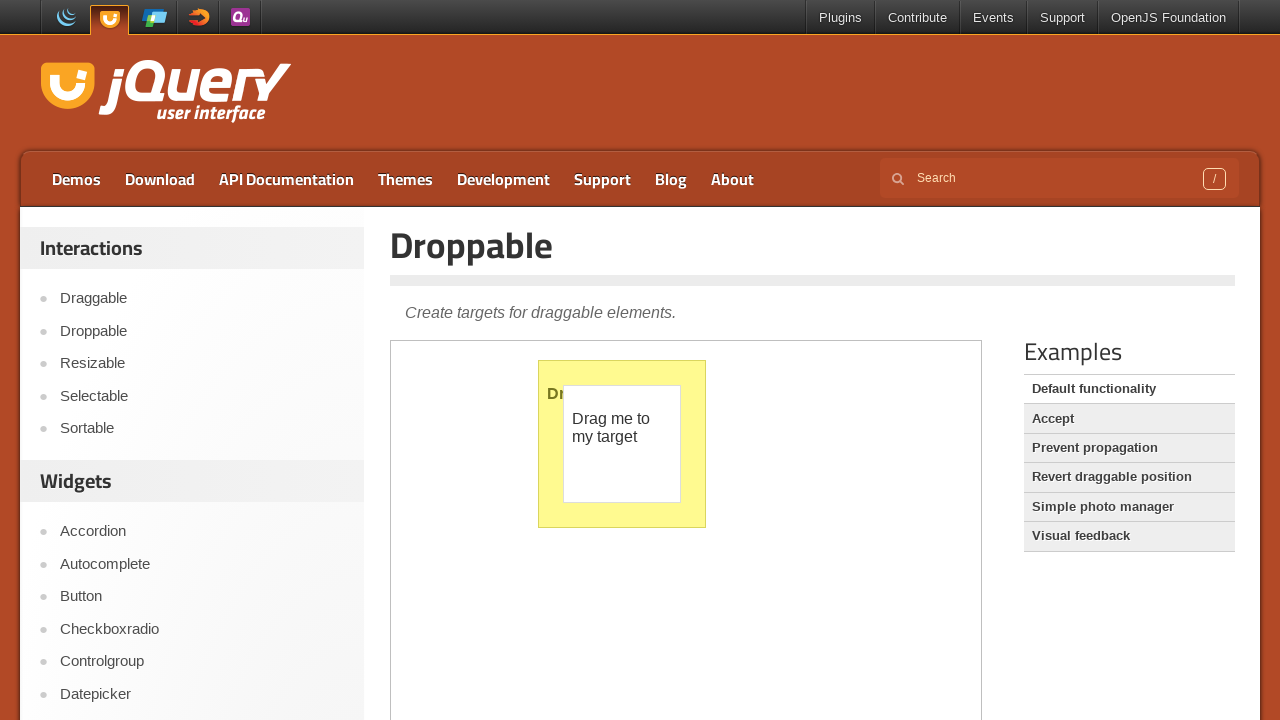

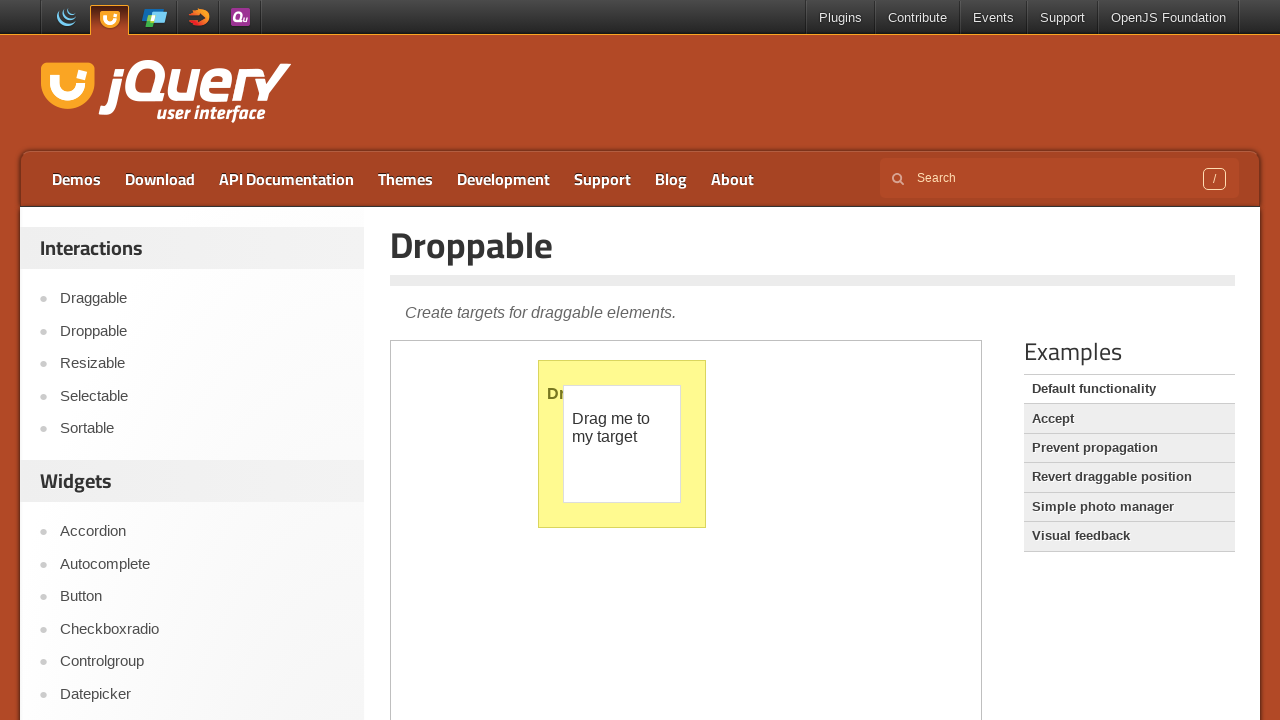